Tests e-commerce functionality by searching for products, adding a specific item to cart, and proceeding through checkout

Starting URL: https://rahulshettyacademy.com/seleniumPractise/#/

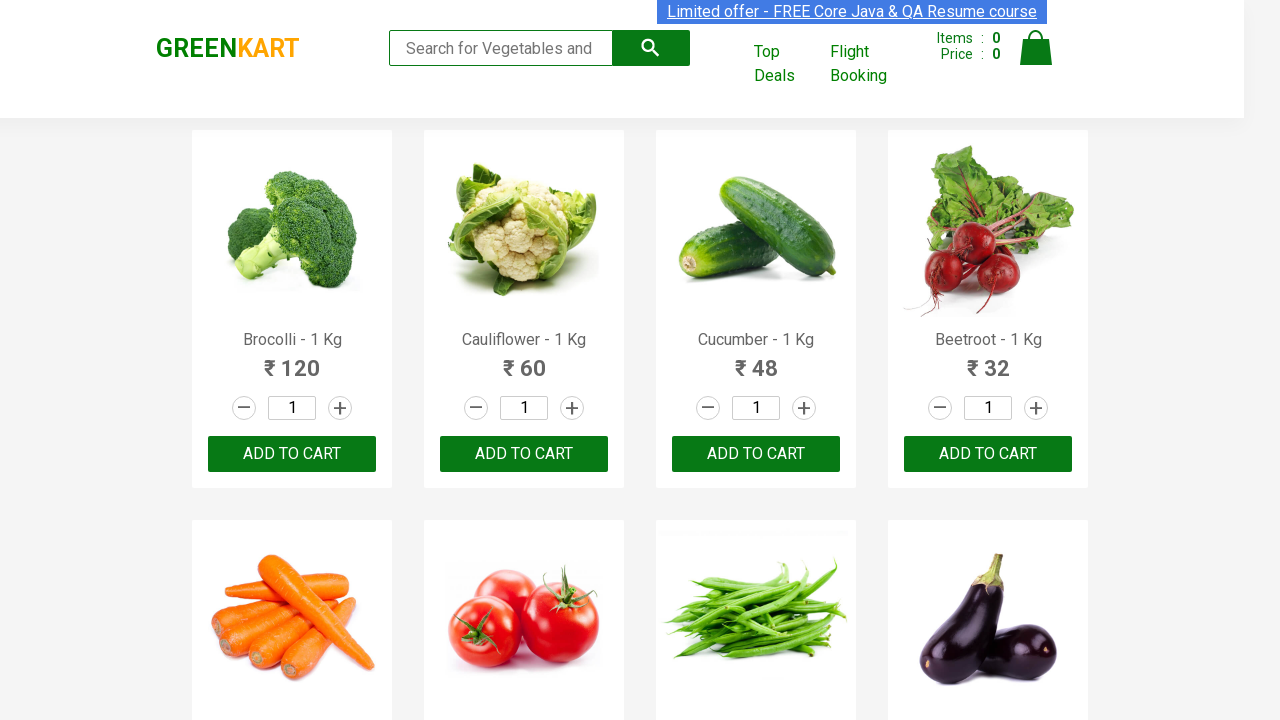

Filled search field with 'ca' on .search-keyword
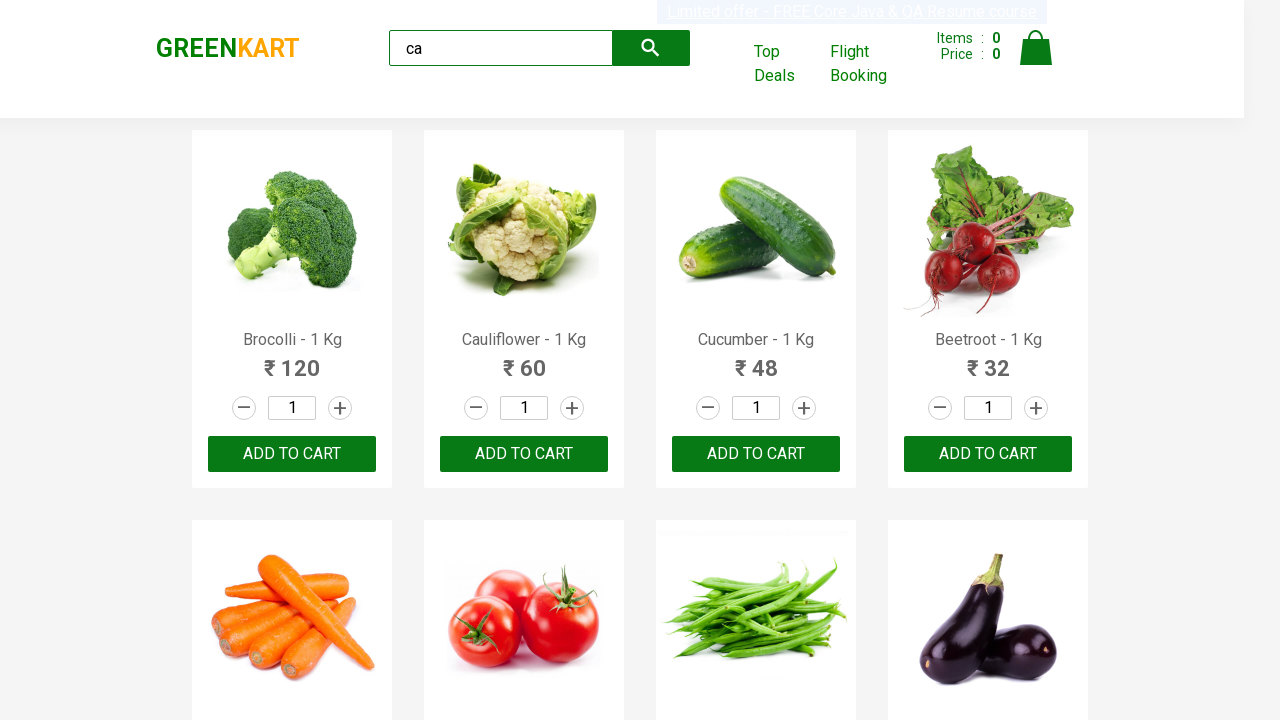

Waited 2 seconds for search results to update
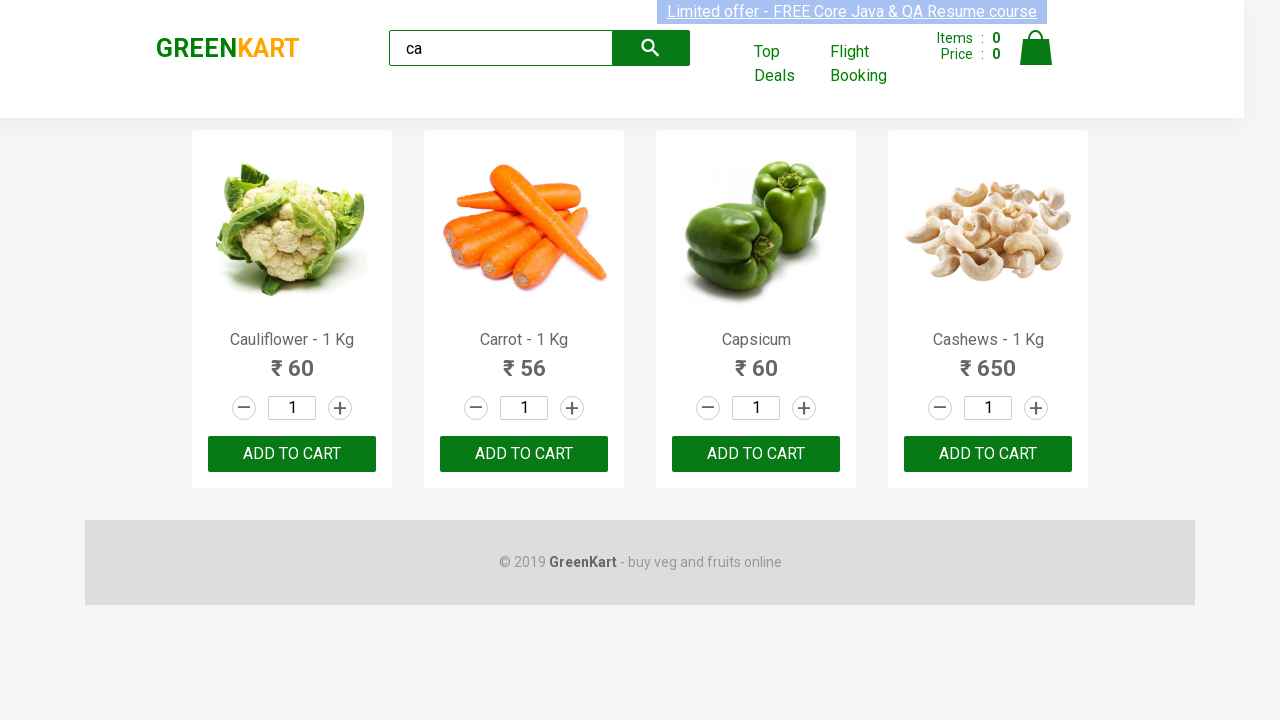

Retrieved all product elements from search results
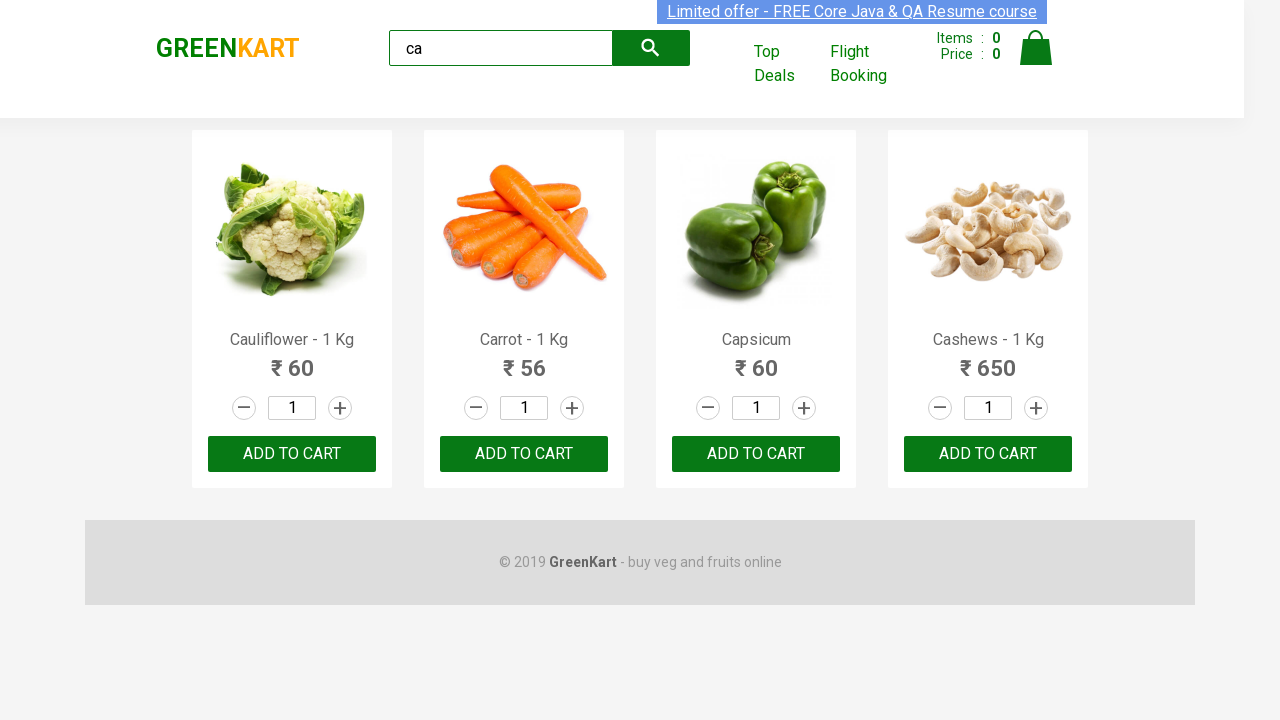

Retrieved product name: Cauliflower - 1 Kg
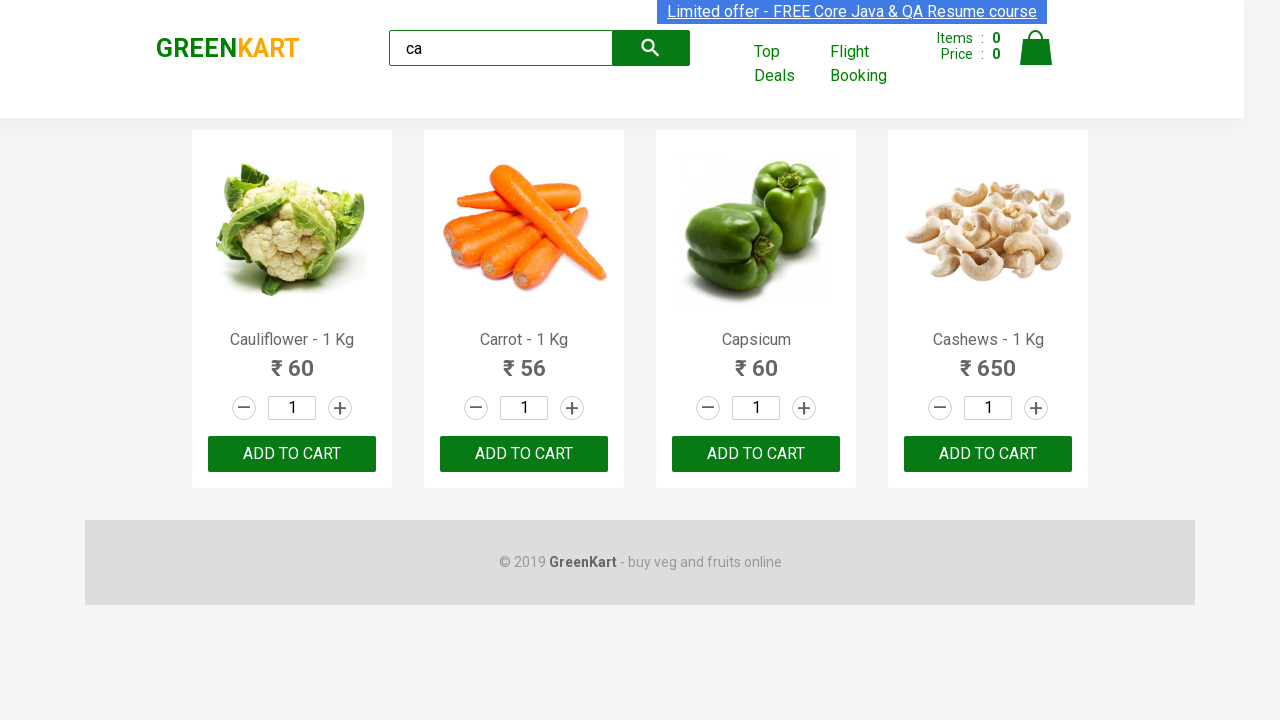

Retrieved product name: Carrot - 1 Kg
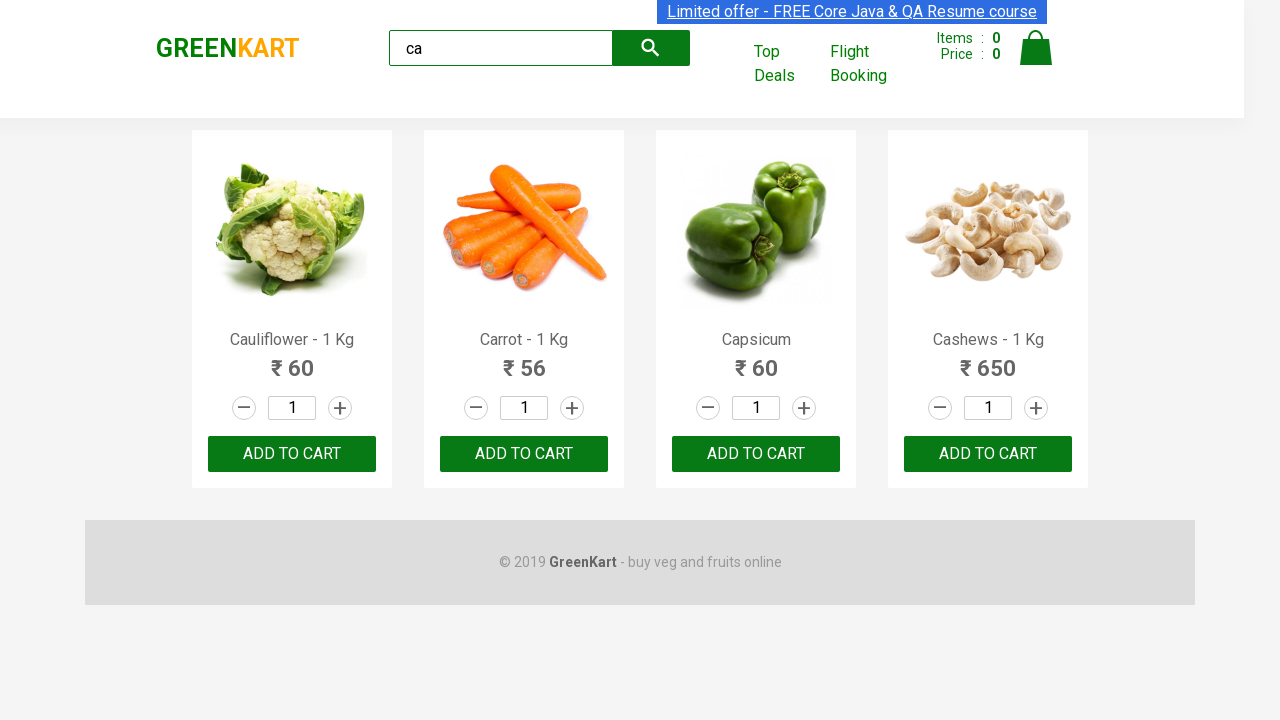

Retrieved product name: Capsicum
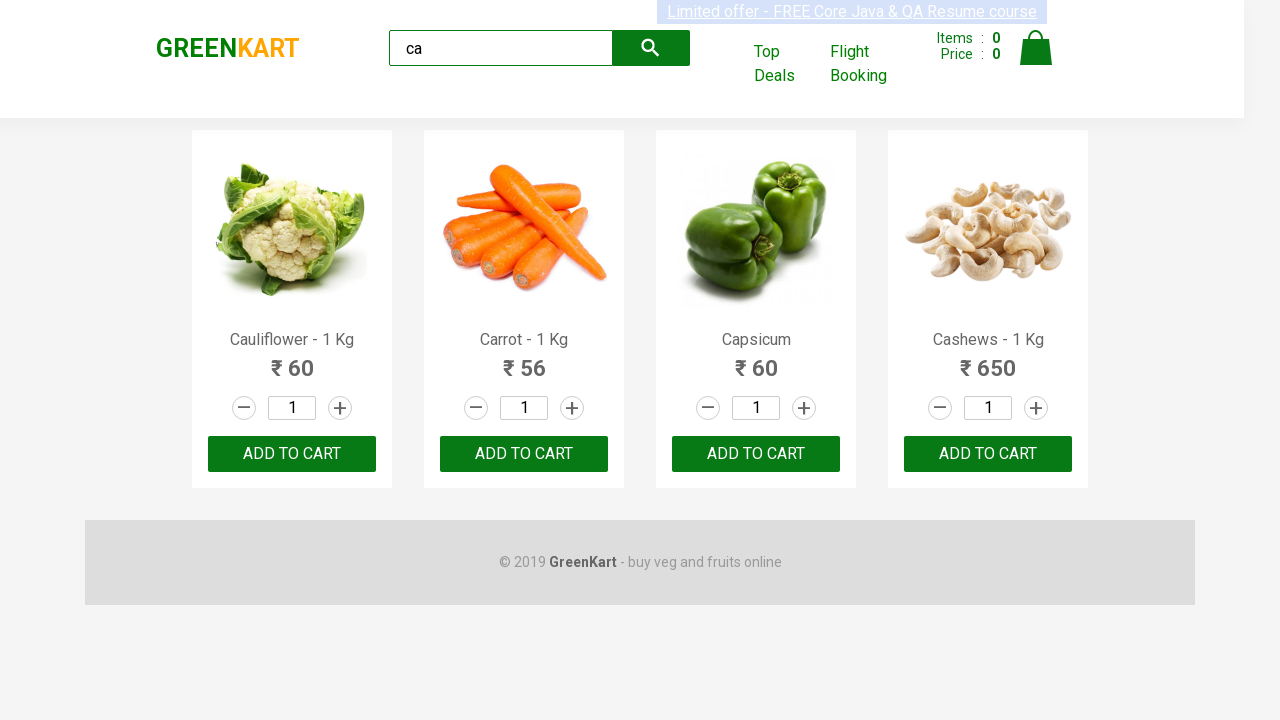

Retrieved product name: Cashews - 1 Kg
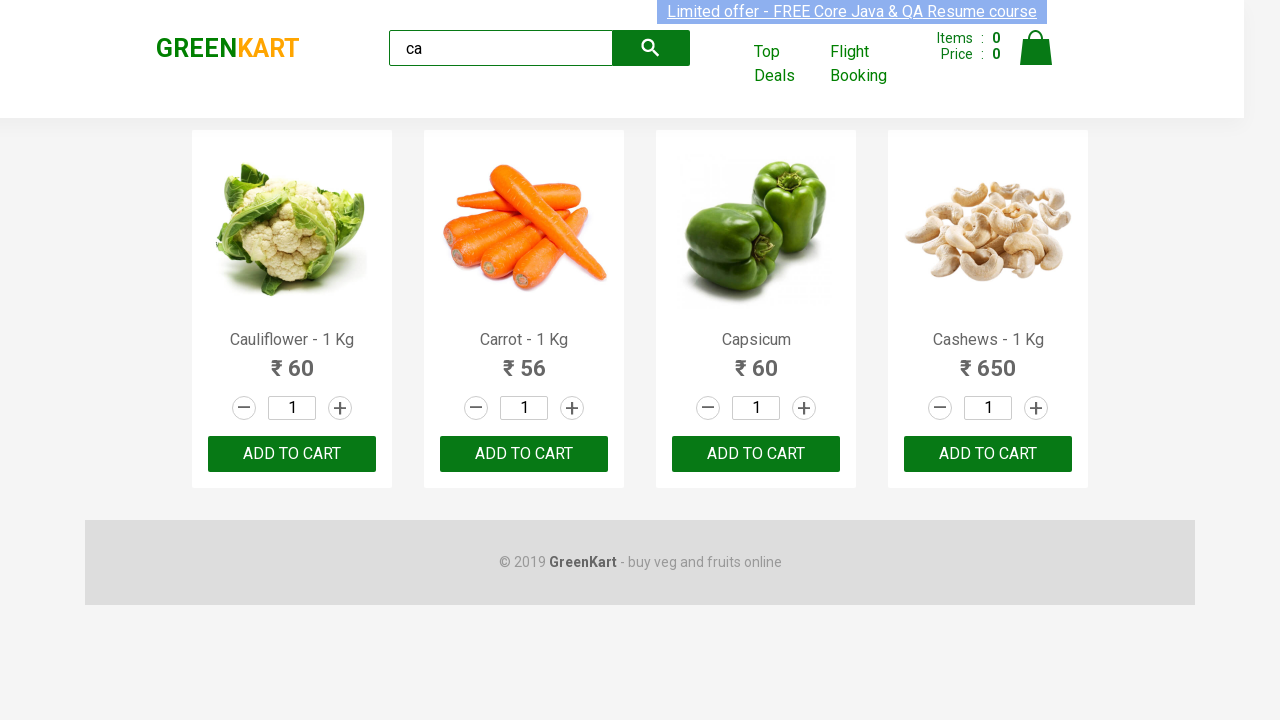

Clicked 'Add to cart' button for Cashews product at (988, 454) on .products .product >> nth=3 >> button
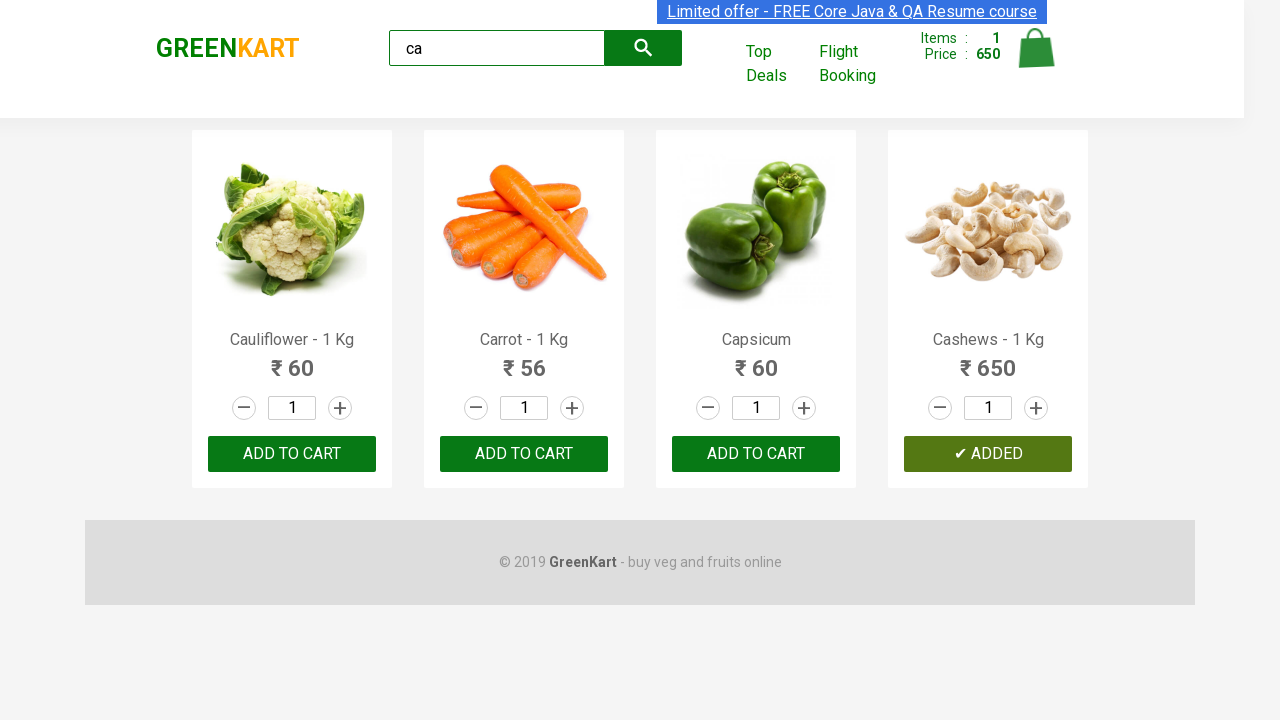

Clicked cart icon at (1036, 48) on .cart-icon > img
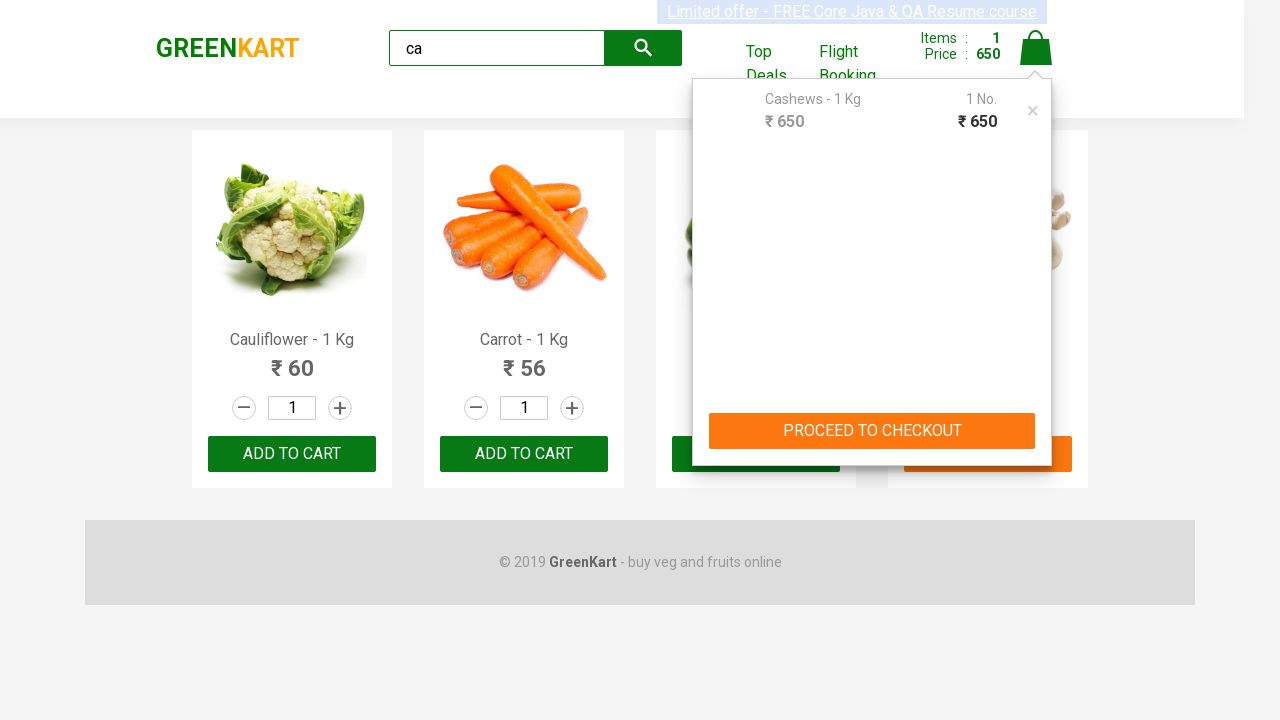

Clicked 'PROCEED TO CHECKOUT' button at (872, 431) on internal:text="PROCEED TO CHECKOUT"i
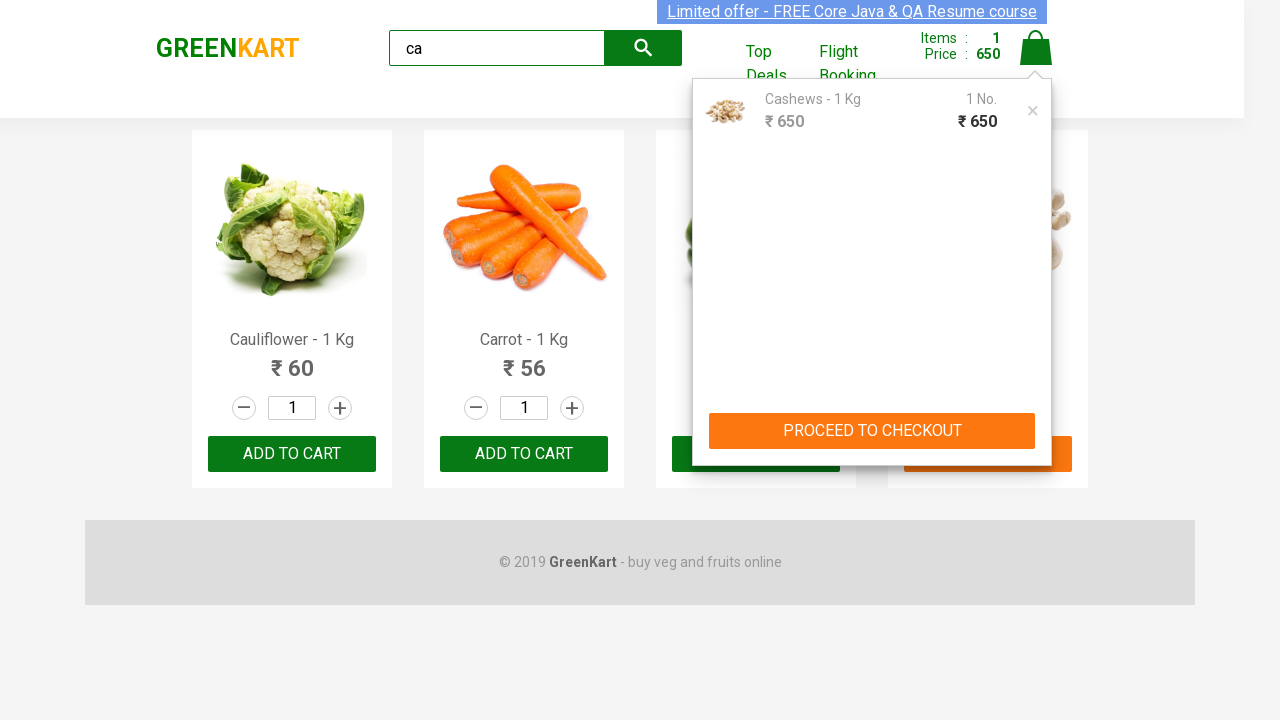

Clicked 'Place Order' button at (1036, 420) on internal:text="Place Order"i
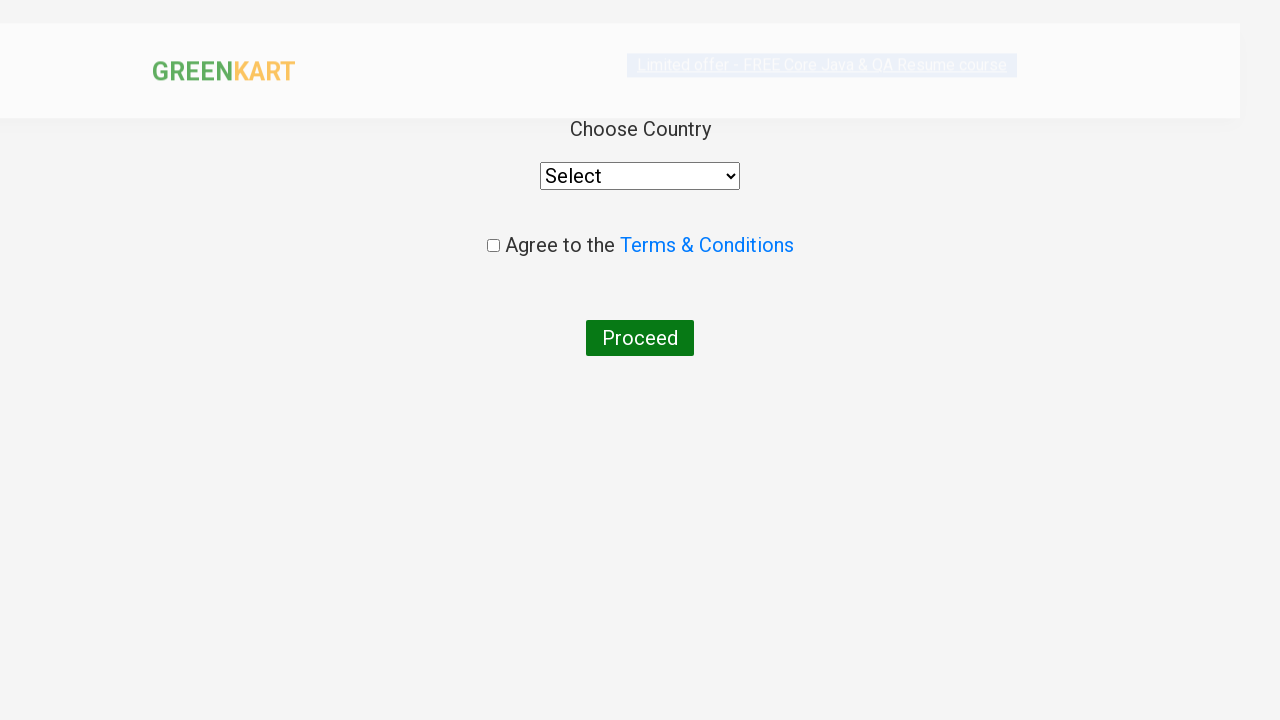

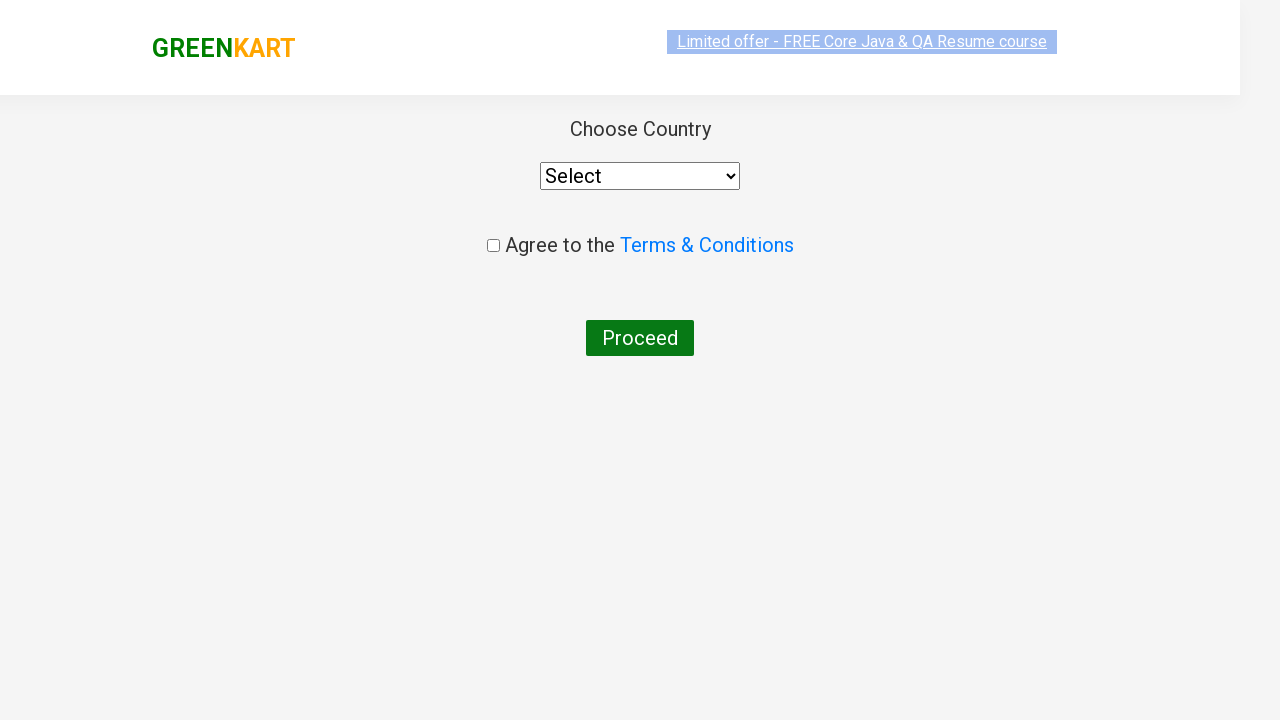